Tests default handling of a simple JavaScript alert by clicking the alert trigger button and letting Playwright auto-dismiss it

Starting URL: https://the-internet.herokuapp.com/javascript_alerts

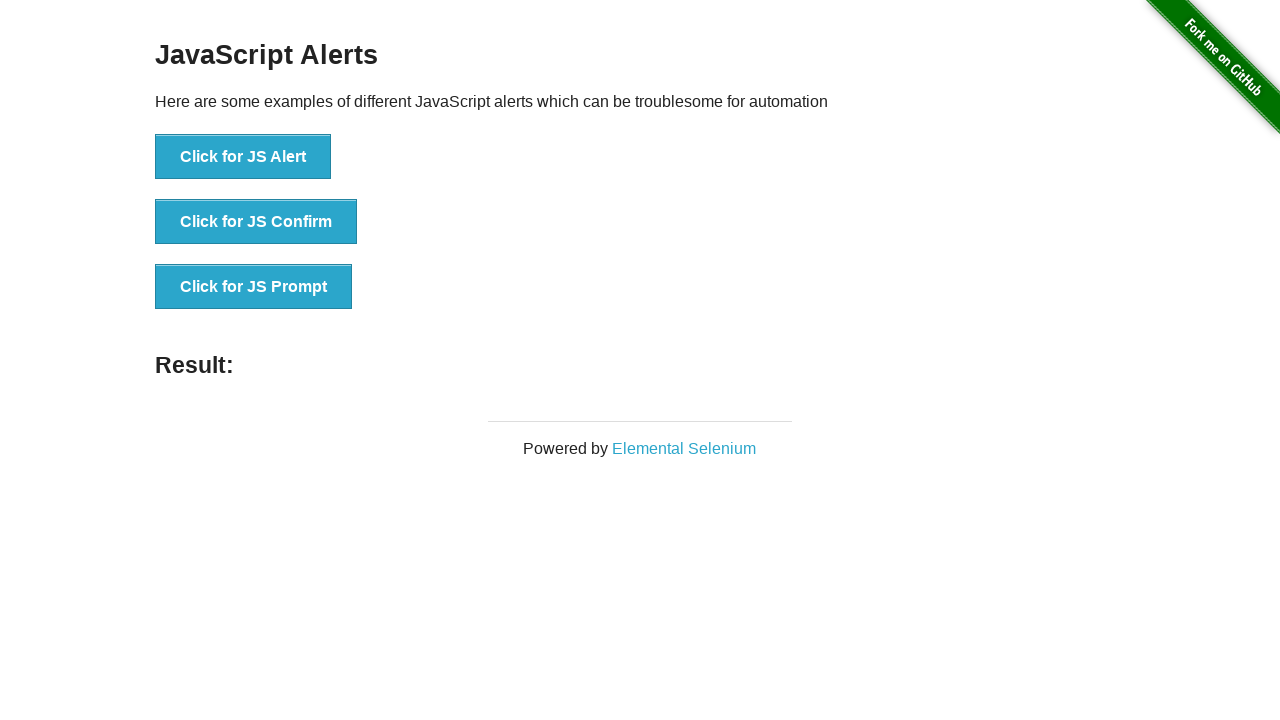

Navigated to JavaScript alerts page
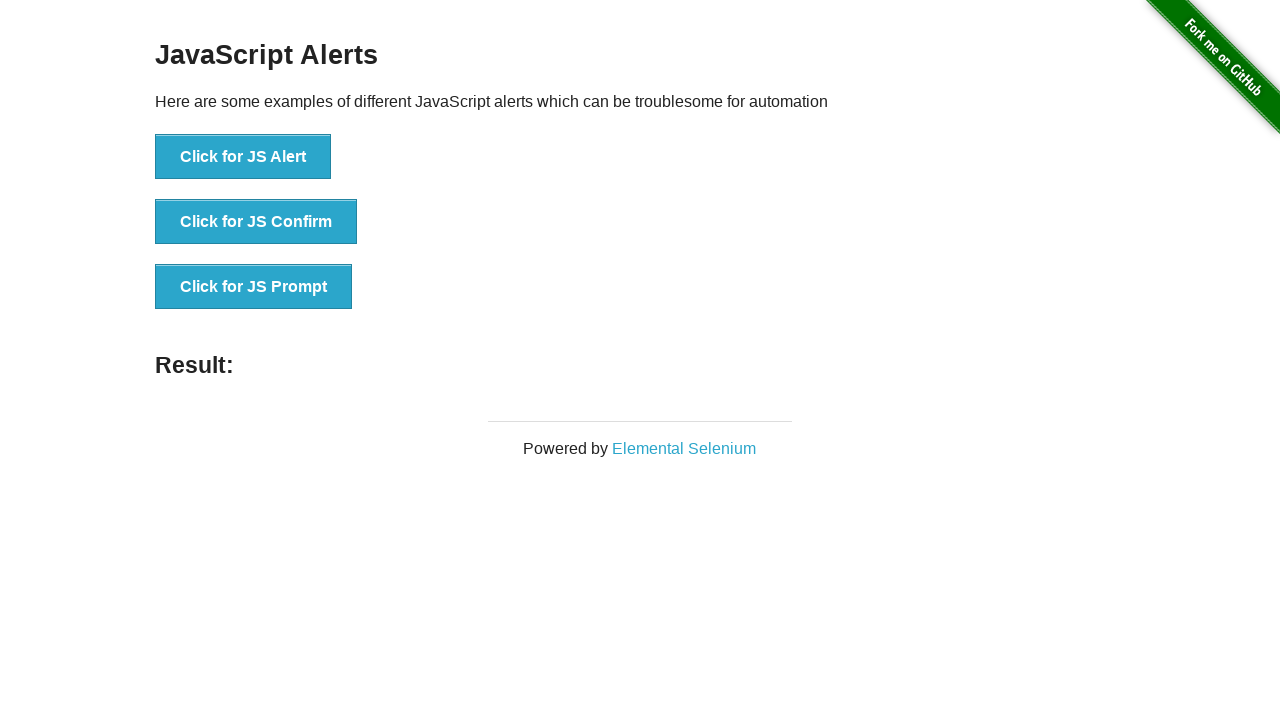

Clicked button to trigger simple JavaScript alert at (243, 157) on [onclick="jsAlert()"]
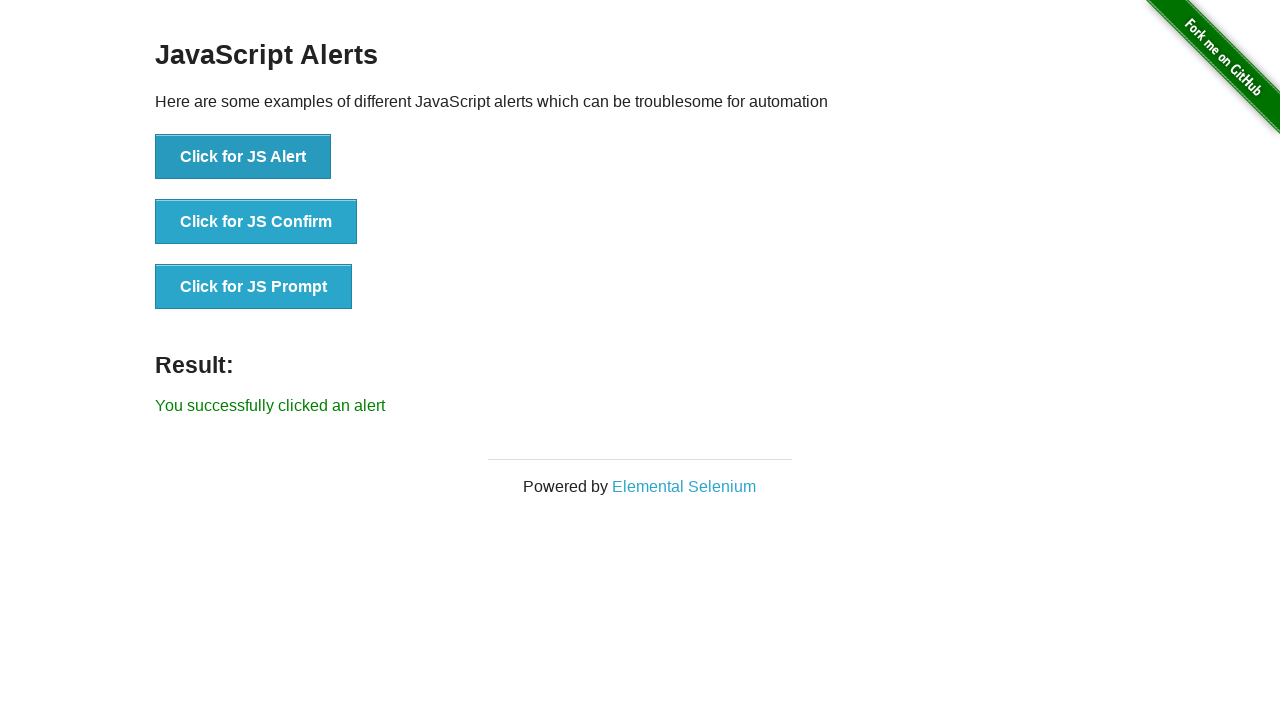

Alert was auto-dismissed by Playwright, waited for page processing
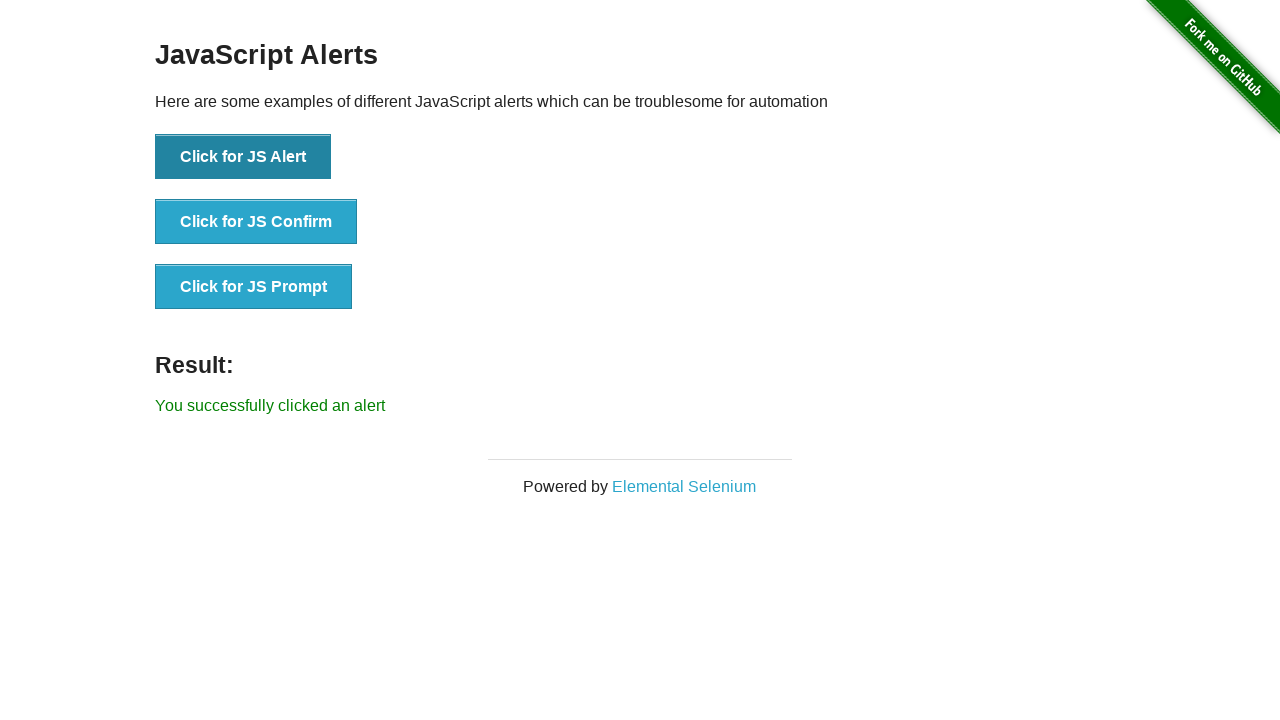

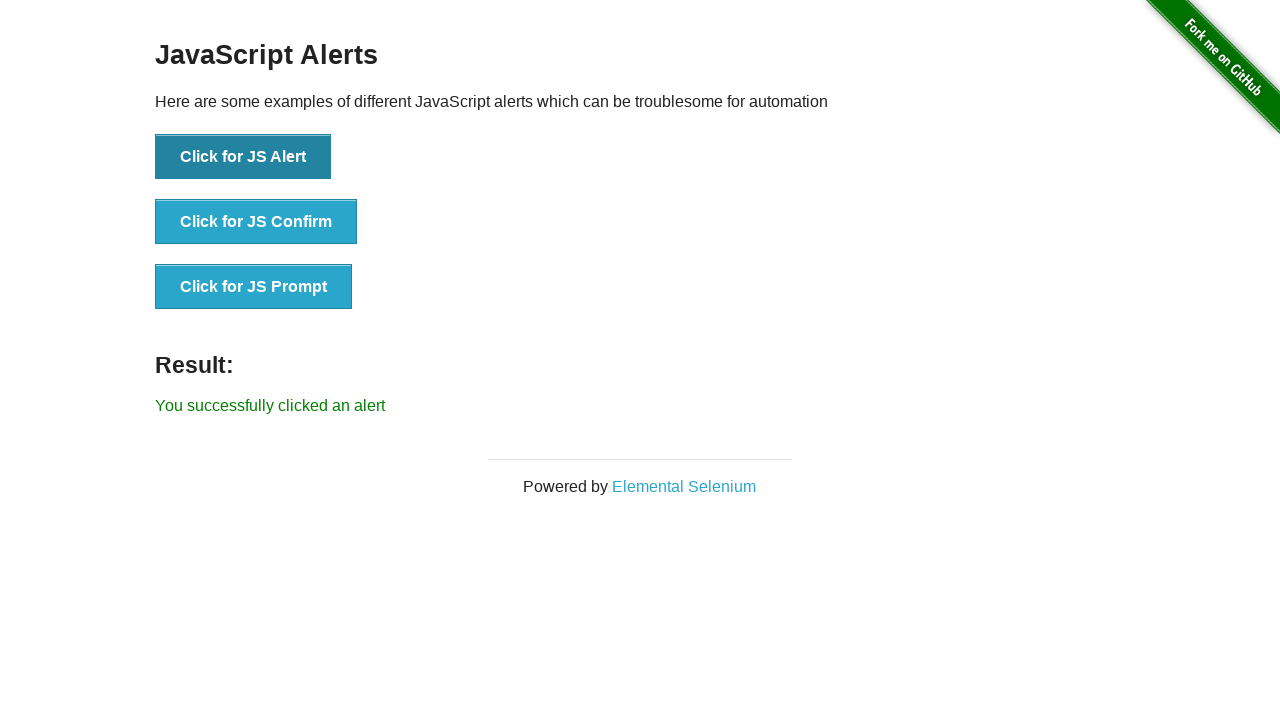